Tests dynamic controls by verifying a checkbox is visible, clicking Remove button, waiting for loading to complete, and verifying checkbox is removed.

Starting URL: https://the-internet.herokuapp.com/dynamic_controls

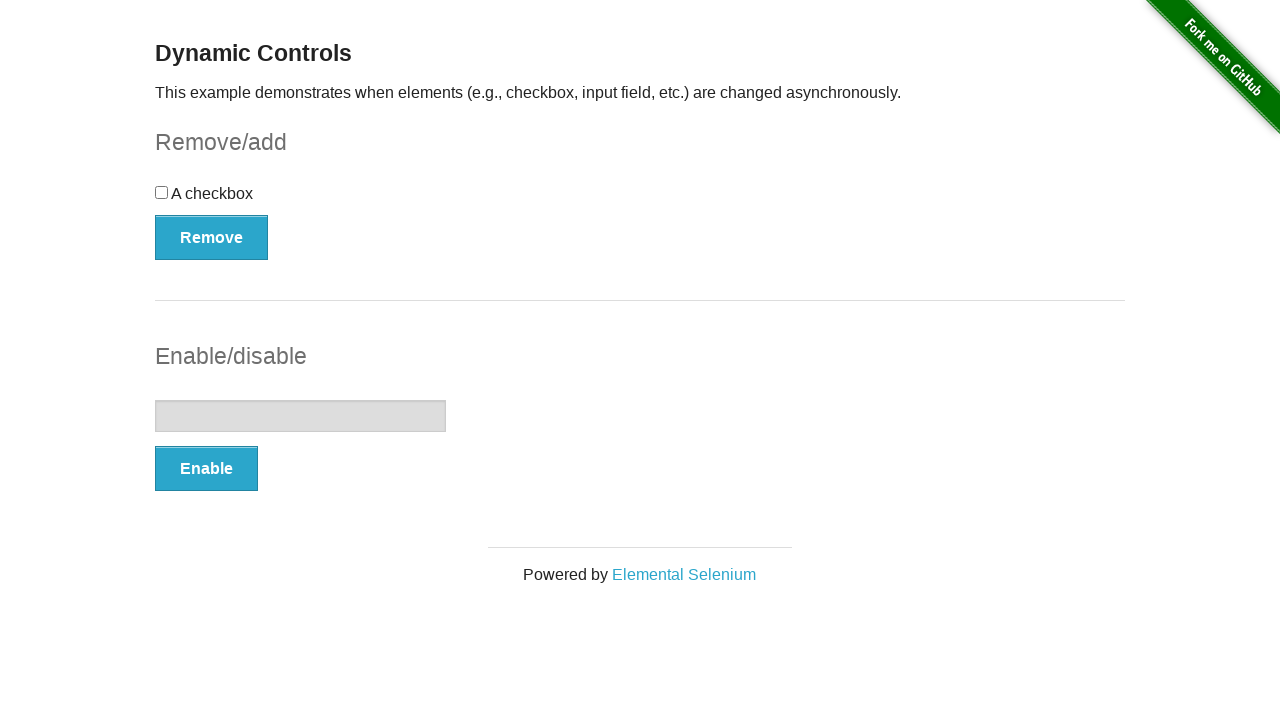

Verified checkbox is visible in dynamic controls section
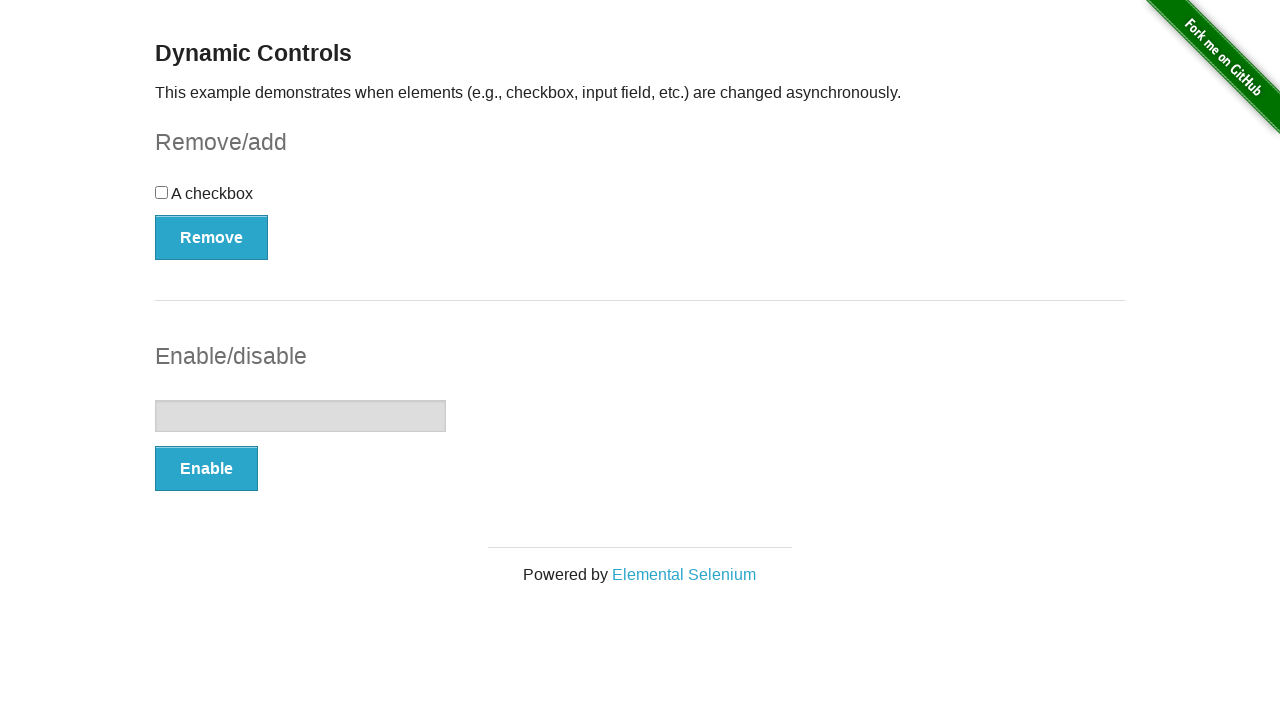

Clicked Remove button to remove checkbox at (212, 237) on #checkbox-example button:has-text('Remove')
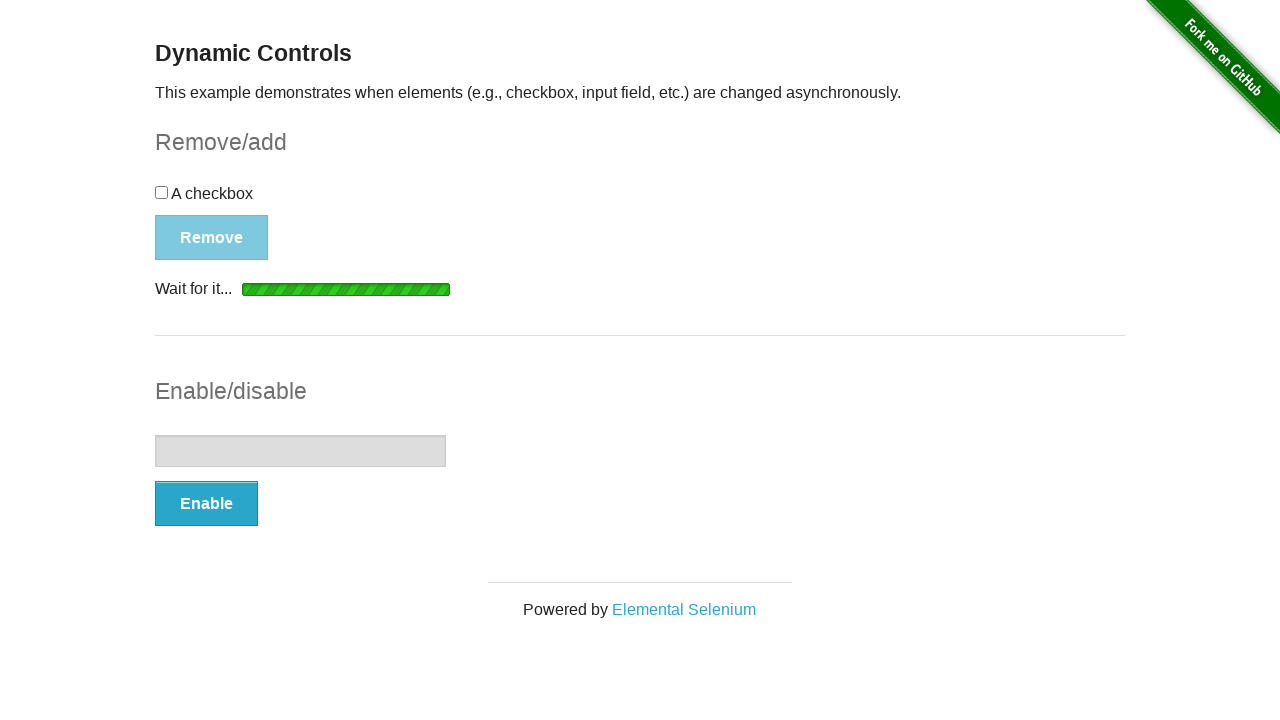

Waited for loading indicator to complete
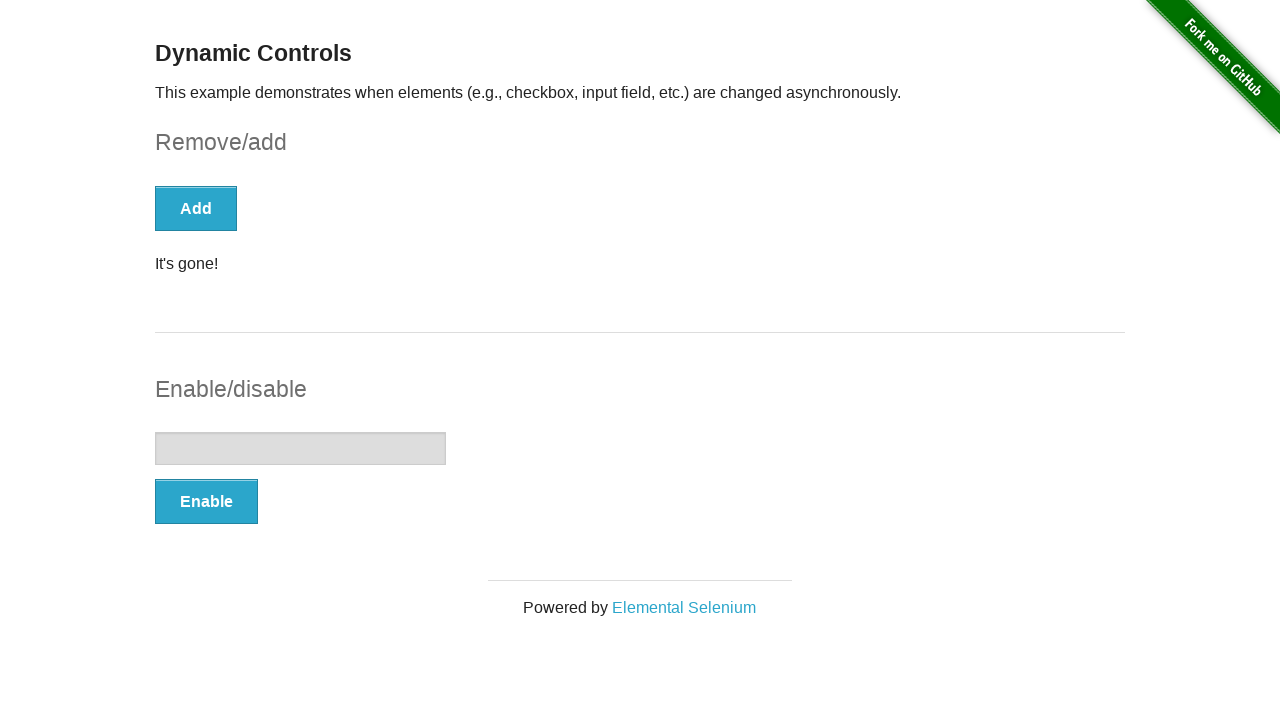

Verified checkbox has been removed and is no longer visible
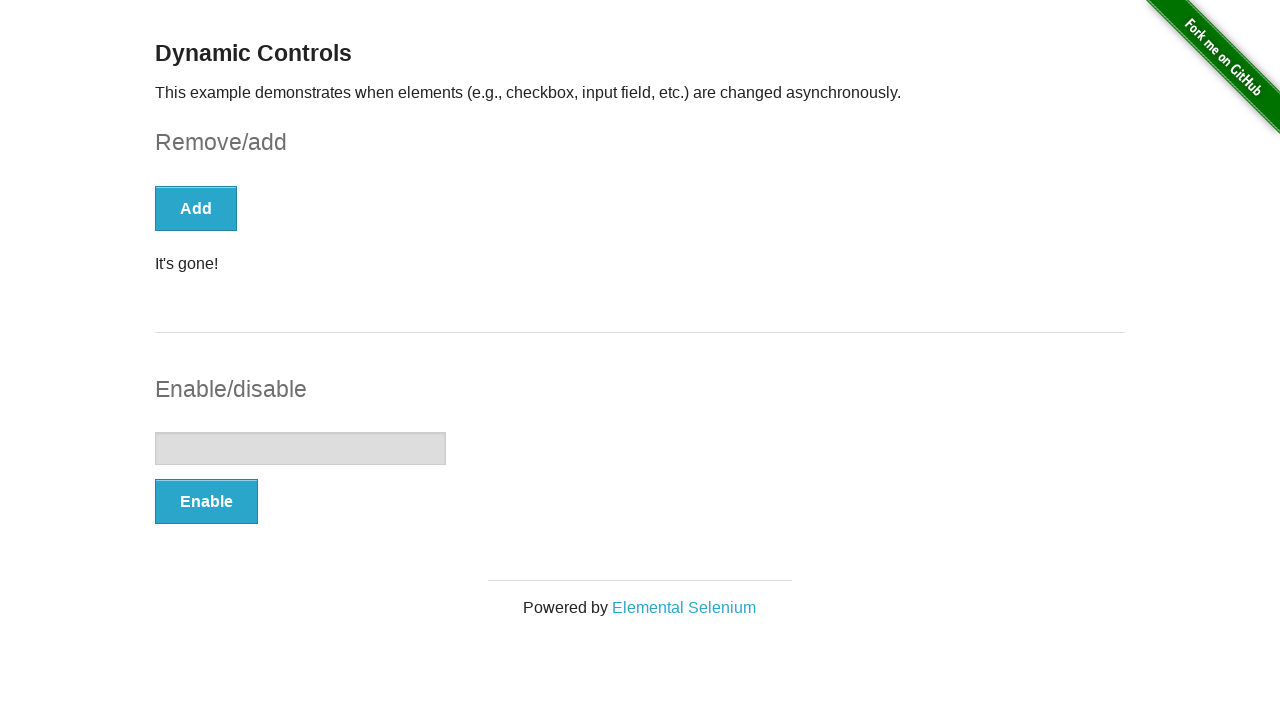

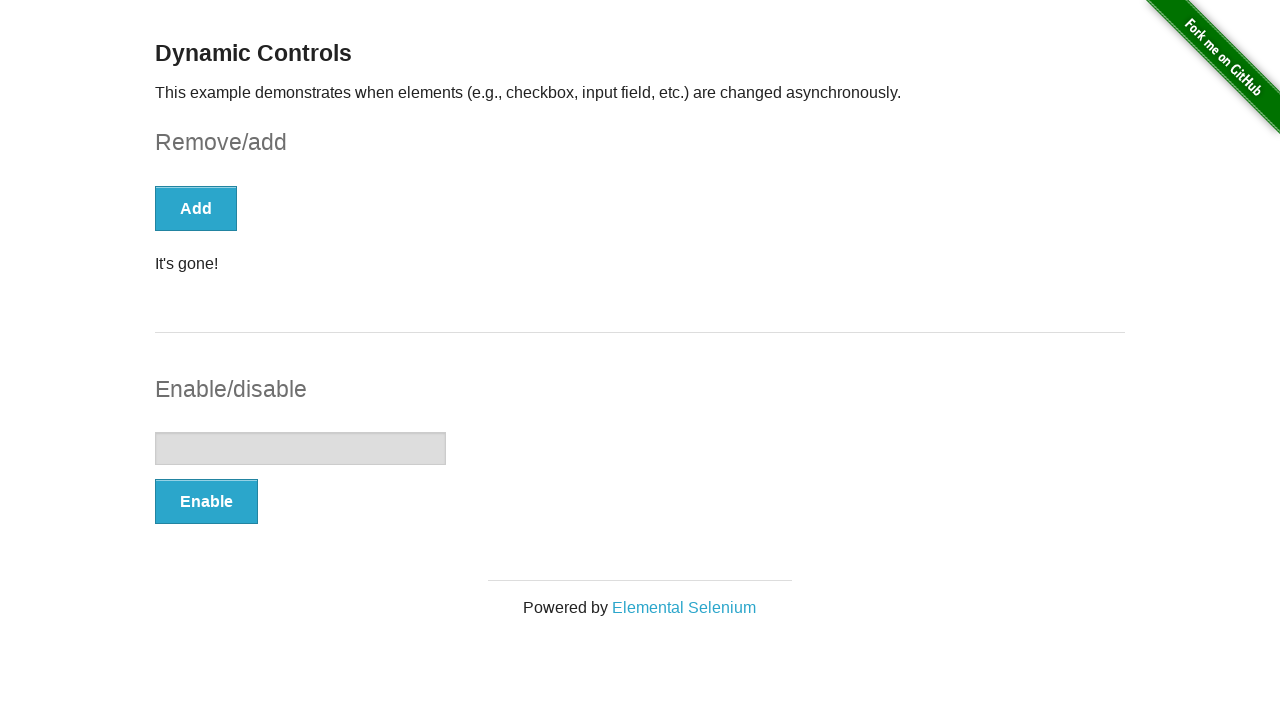